Tests that browser back button works correctly with filter navigation

Starting URL: https://demo.playwright.dev/todomvc

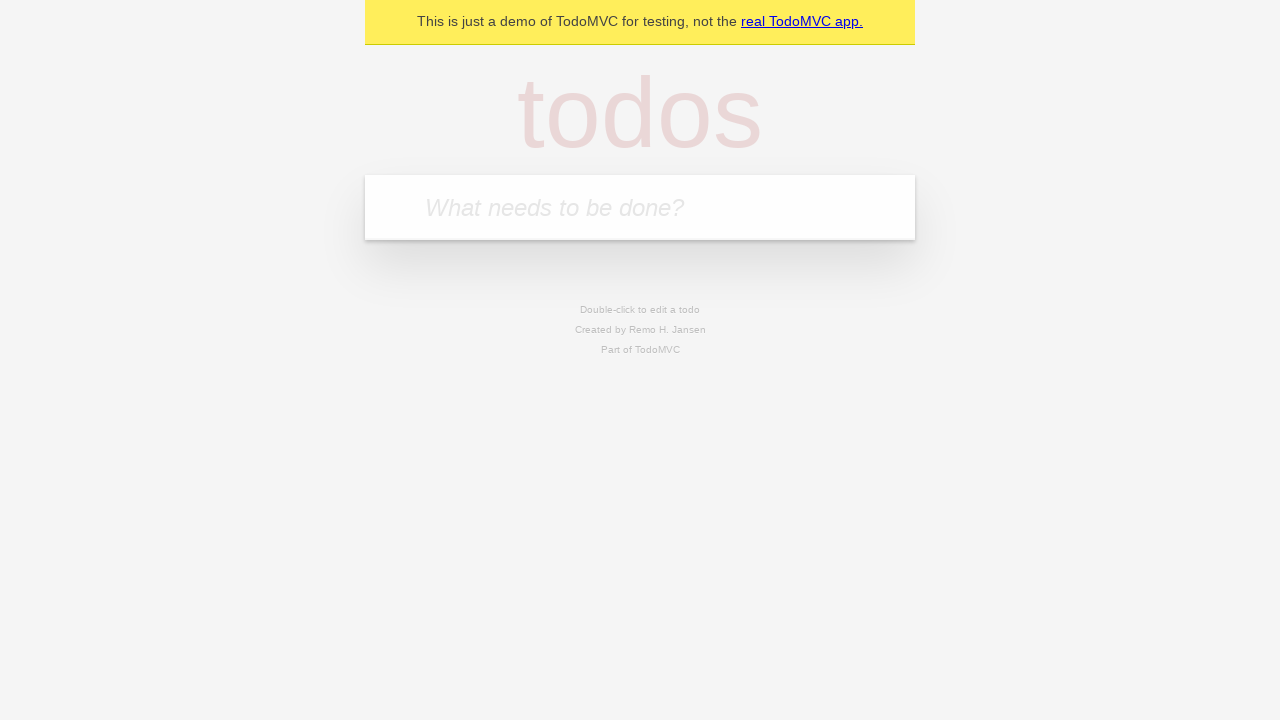

Filled todo input with 'buy some cheese' on internal:attr=[placeholder="What needs to be done?"i]
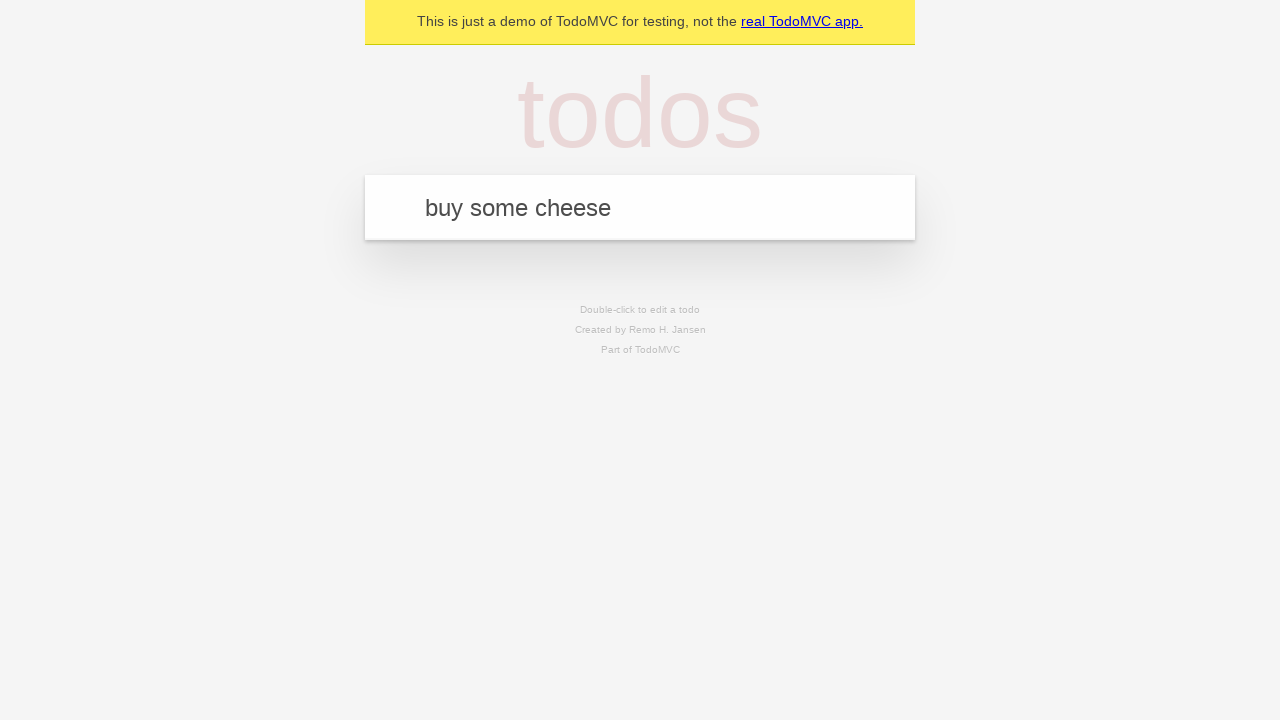

Pressed Enter to create todo 'buy some cheese' on internal:attr=[placeholder="What needs to be done?"i]
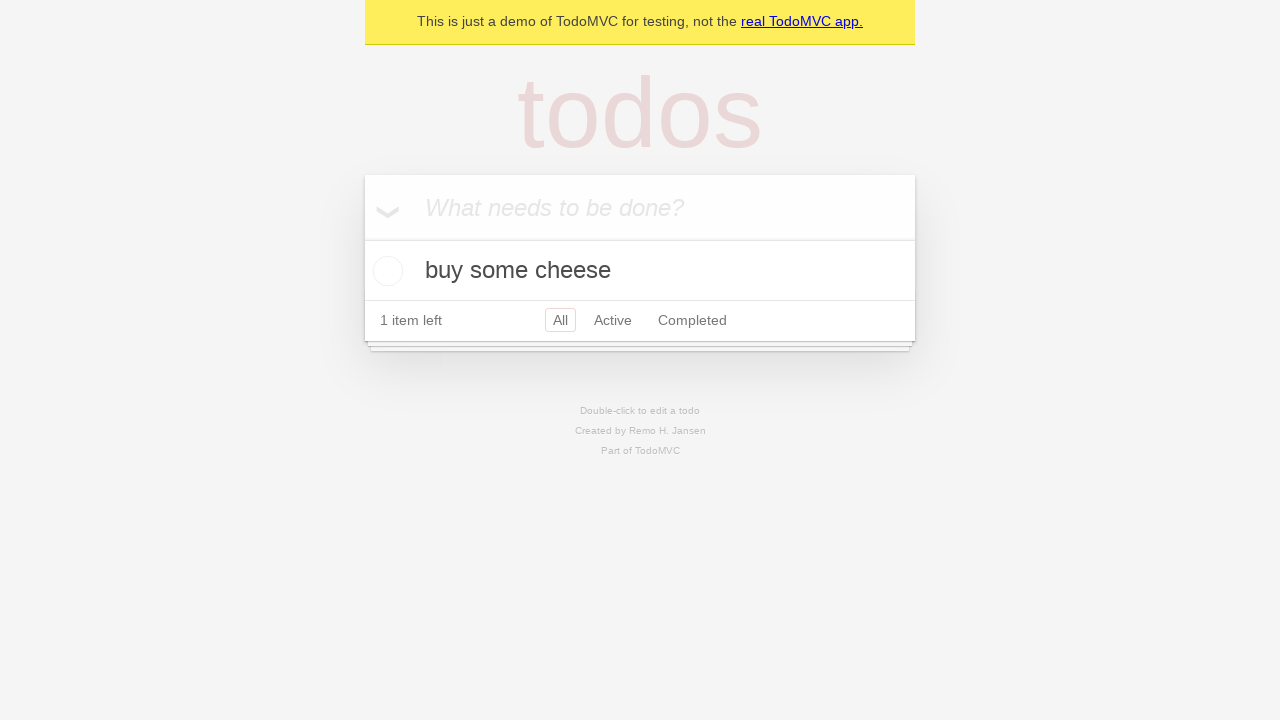

Filled todo input with 'feed the cat' on internal:attr=[placeholder="What needs to be done?"i]
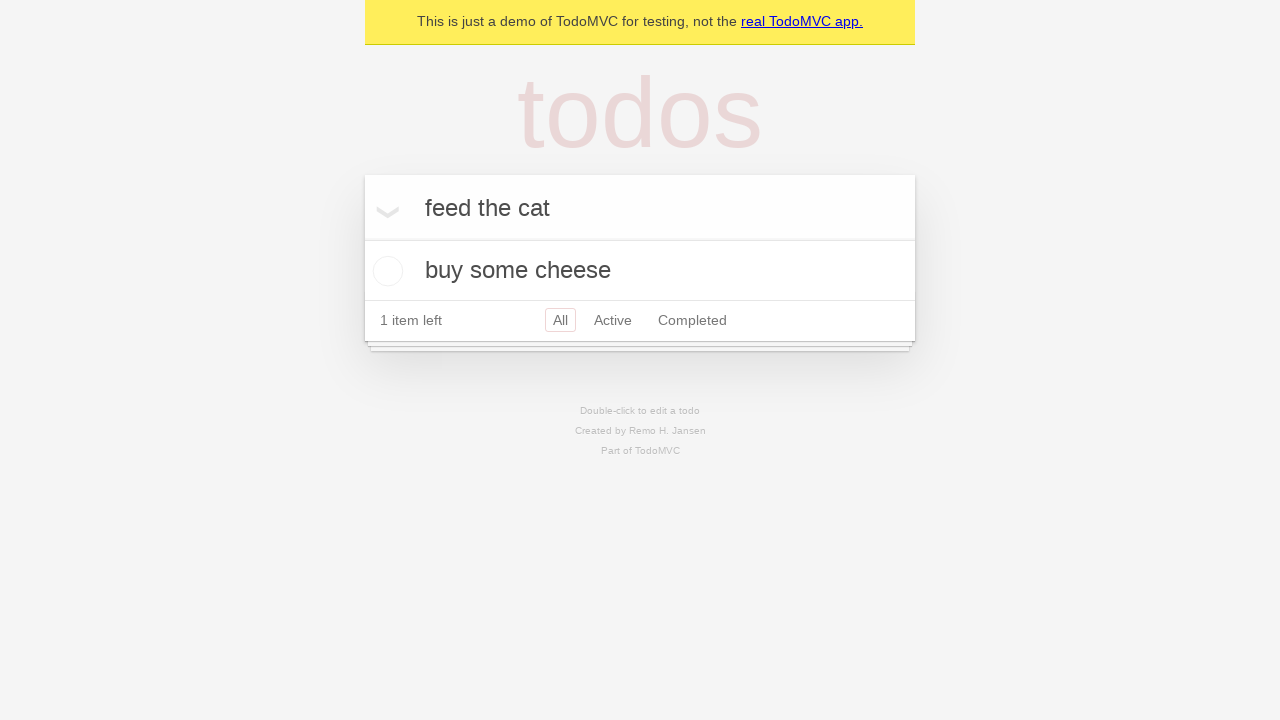

Pressed Enter to create todo 'feed the cat' on internal:attr=[placeholder="What needs to be done?"i]
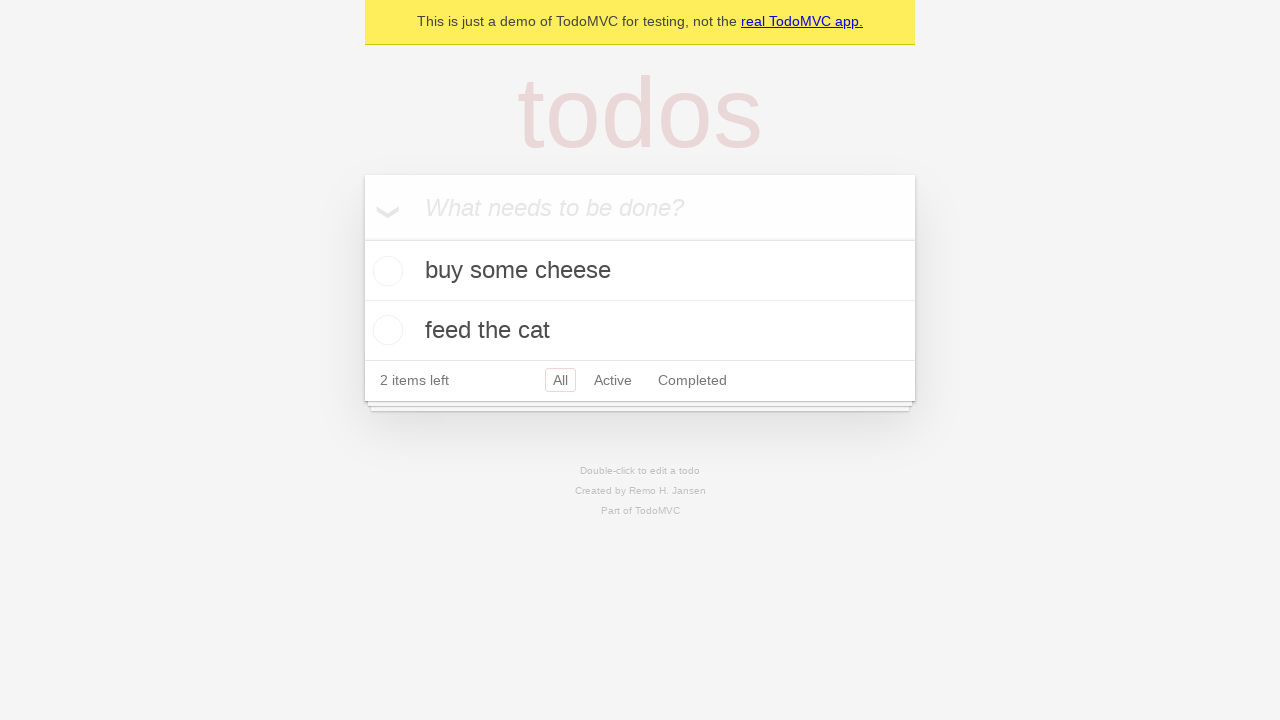

Filled todo input with 'book a doctors appointment' on internal:attr=[placeholder="What needs to be done?"i]
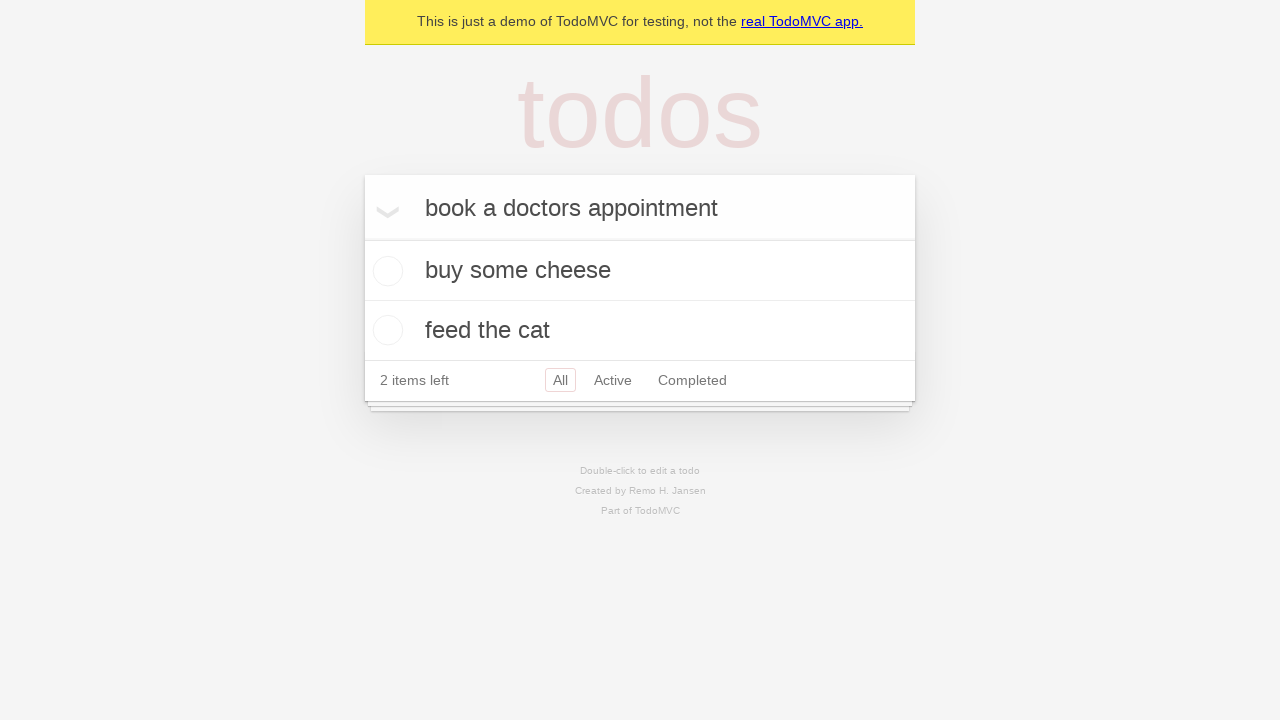

Pressed Enter to create todo 'book a doctors appointment' on internal:attr=[placeholder="What needs to be done?"i]
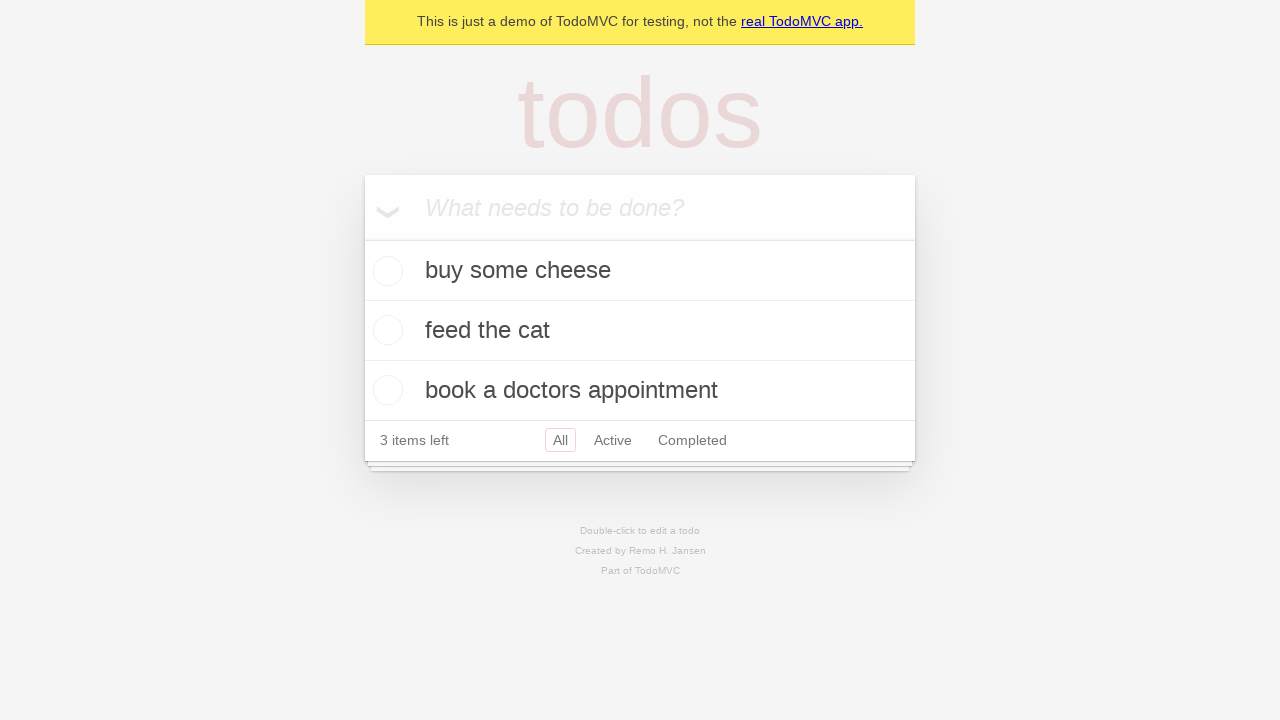

Waited for all 3 todos to load
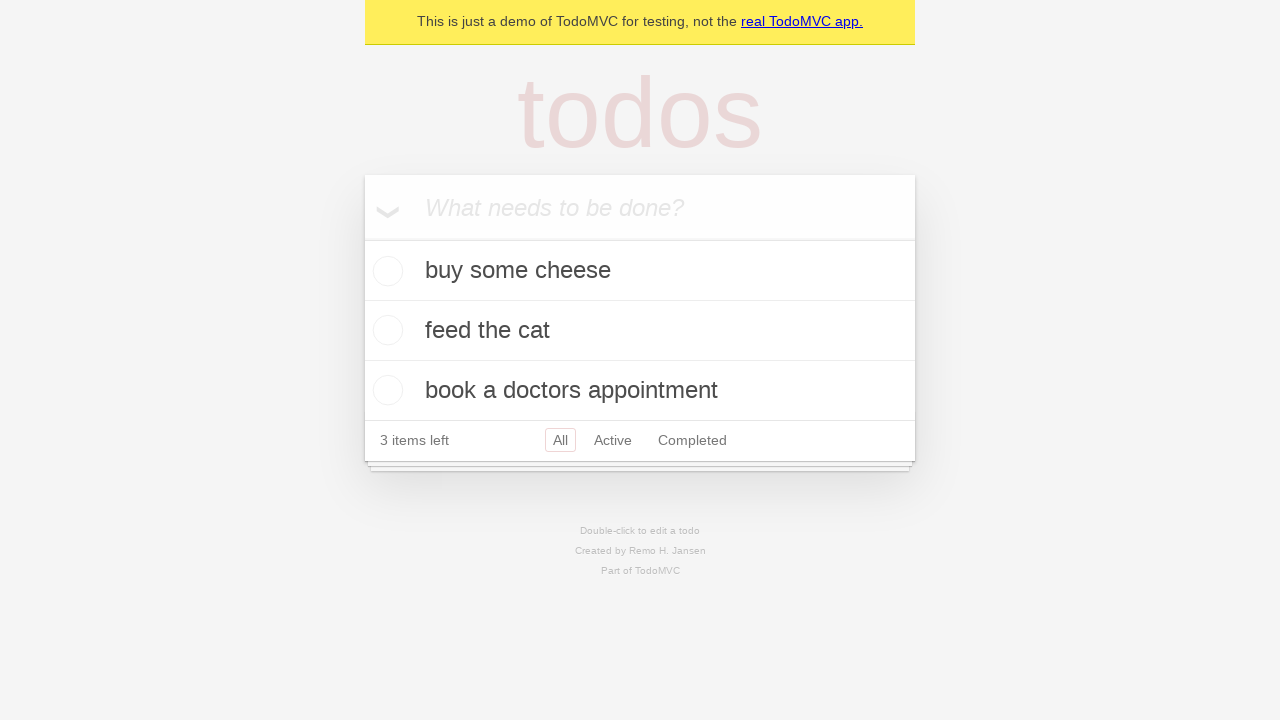

Checked the second todo item at (385, 330) on internal:testid=[data-testid="todo-item"s] >> nth=1 >> internal:role=checkbox
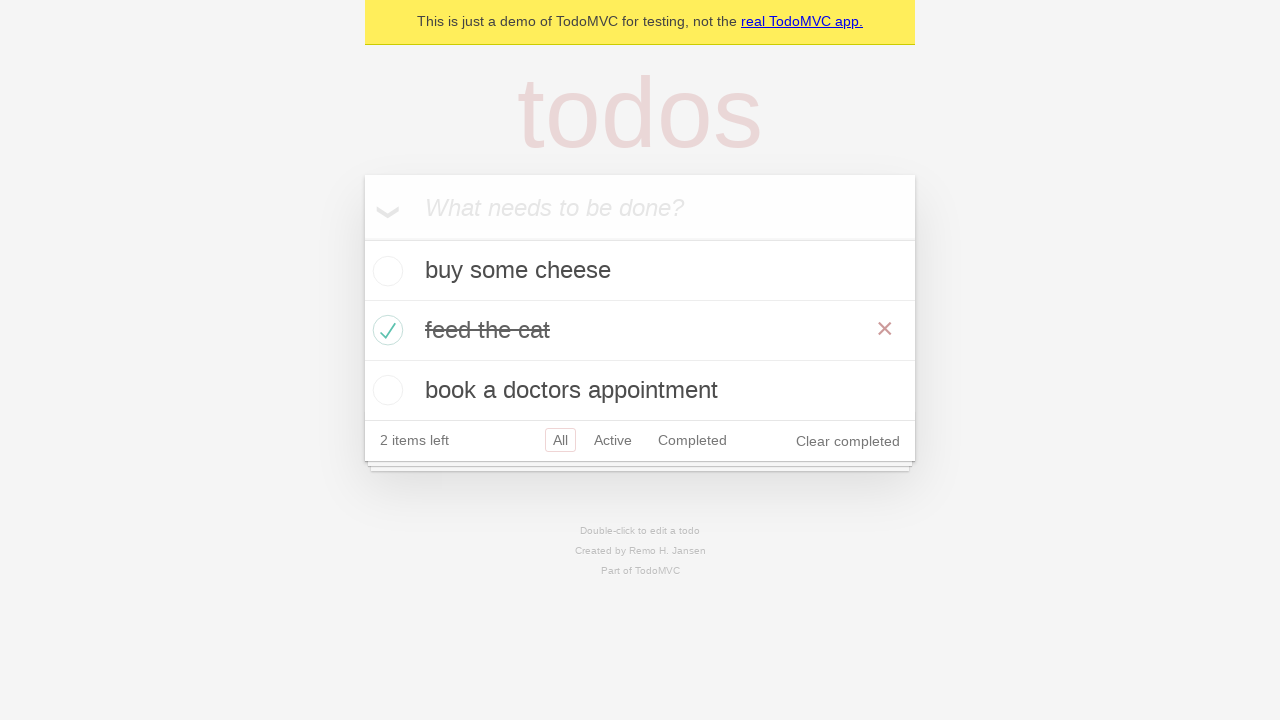

Clicked 'All' filter link at (560, 440) on internal:role=link[name="All"i]
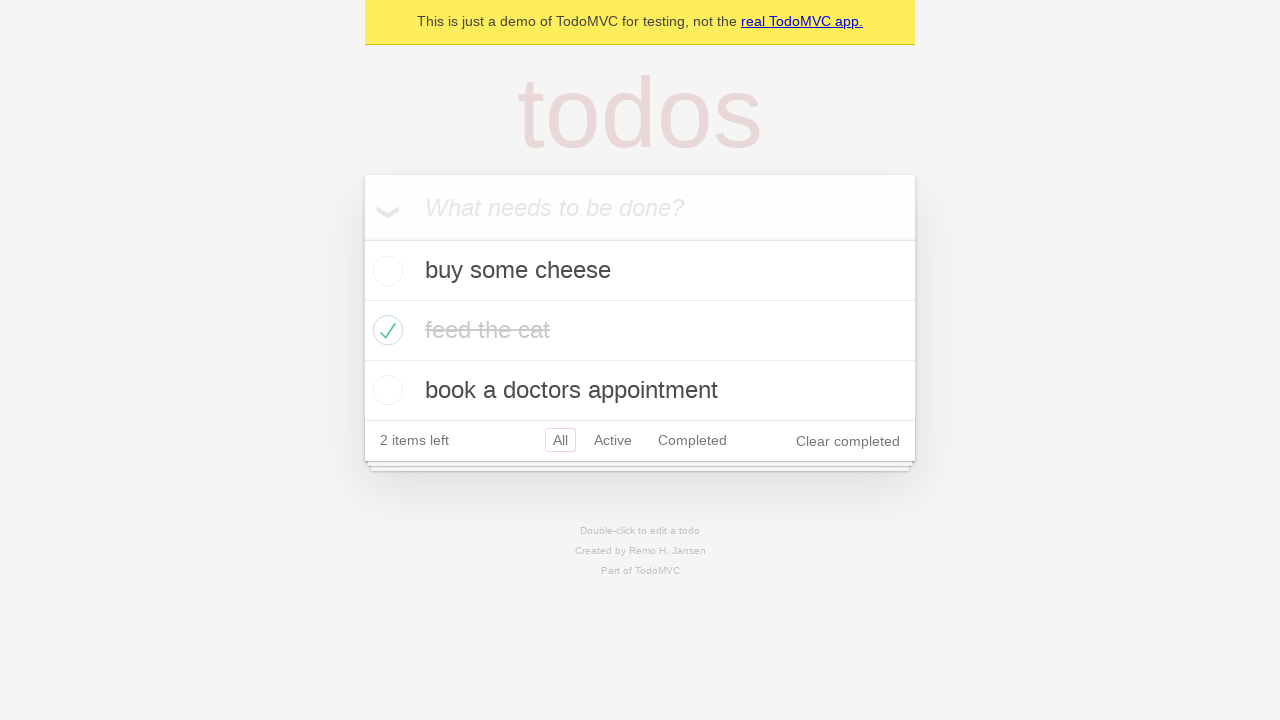

Clicked 'Active' filter link at (613, 440) on internal:role=link[name="Active"i]
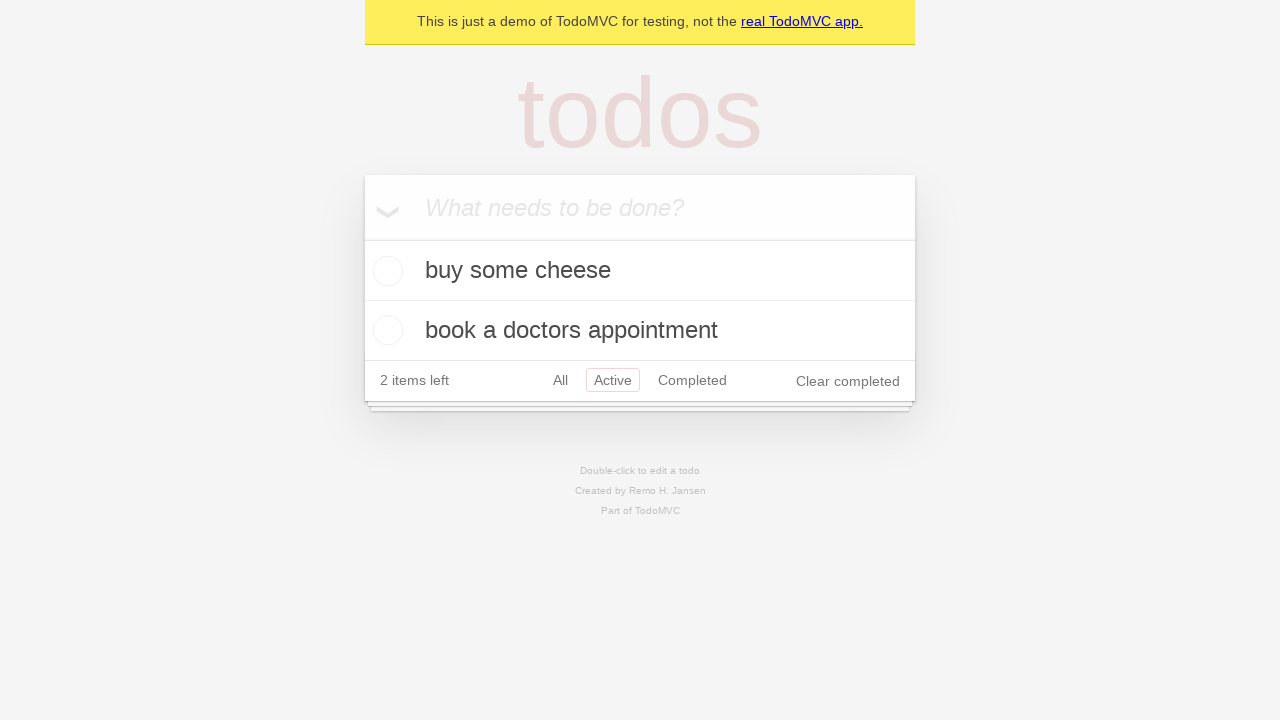

Clicked 'Completed' filter link at (692, 380) on internal:role=link[name="Completed"i]
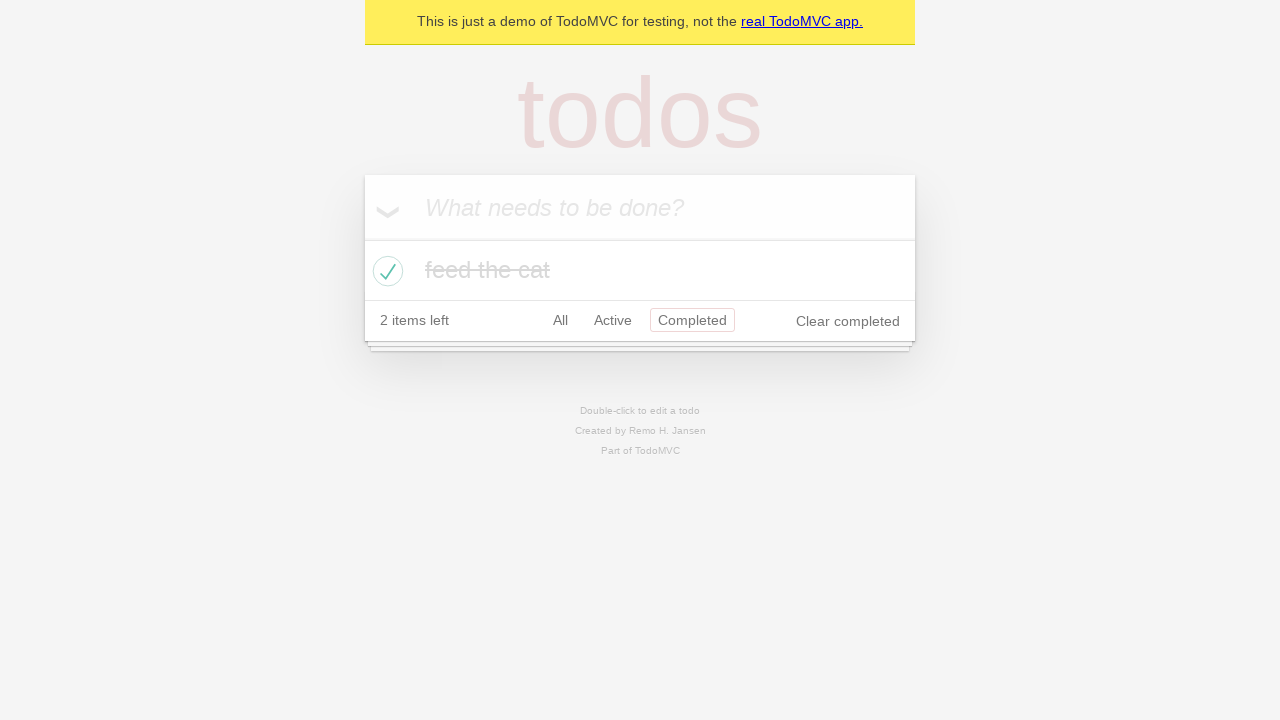

Used browser back button to navigate from Completed filter
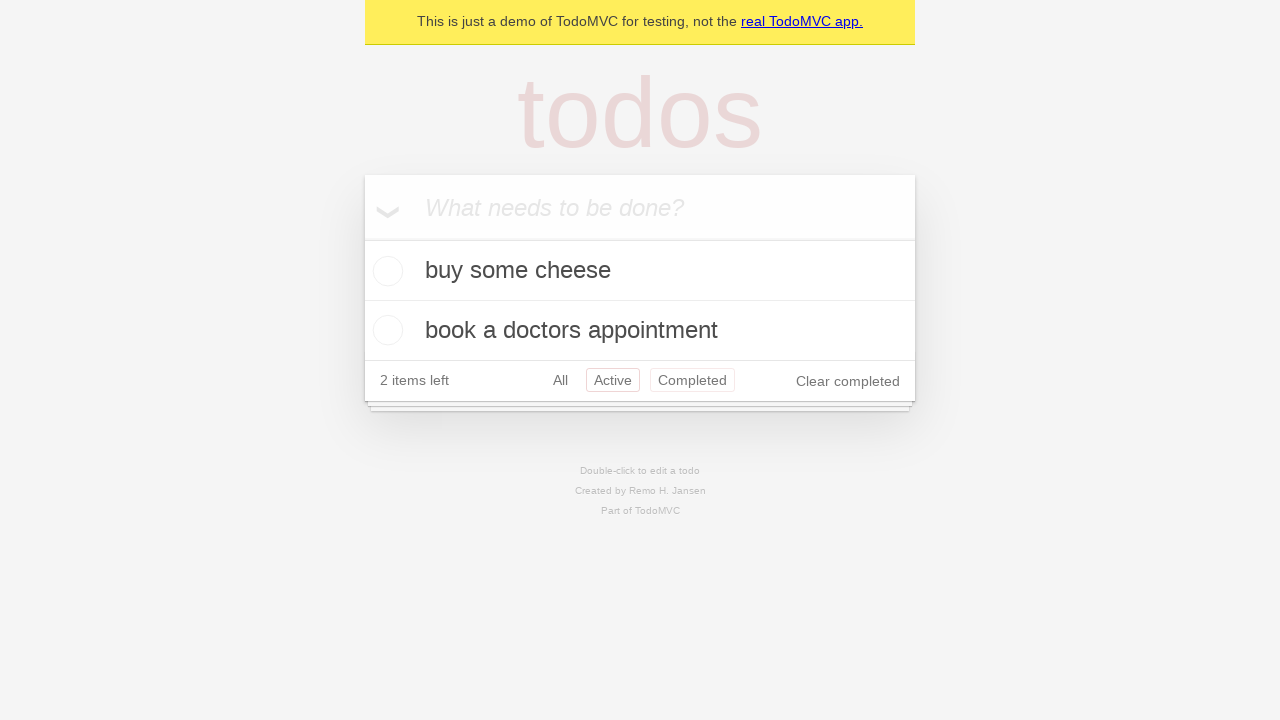

Used browser back button again to navigate from Active filter
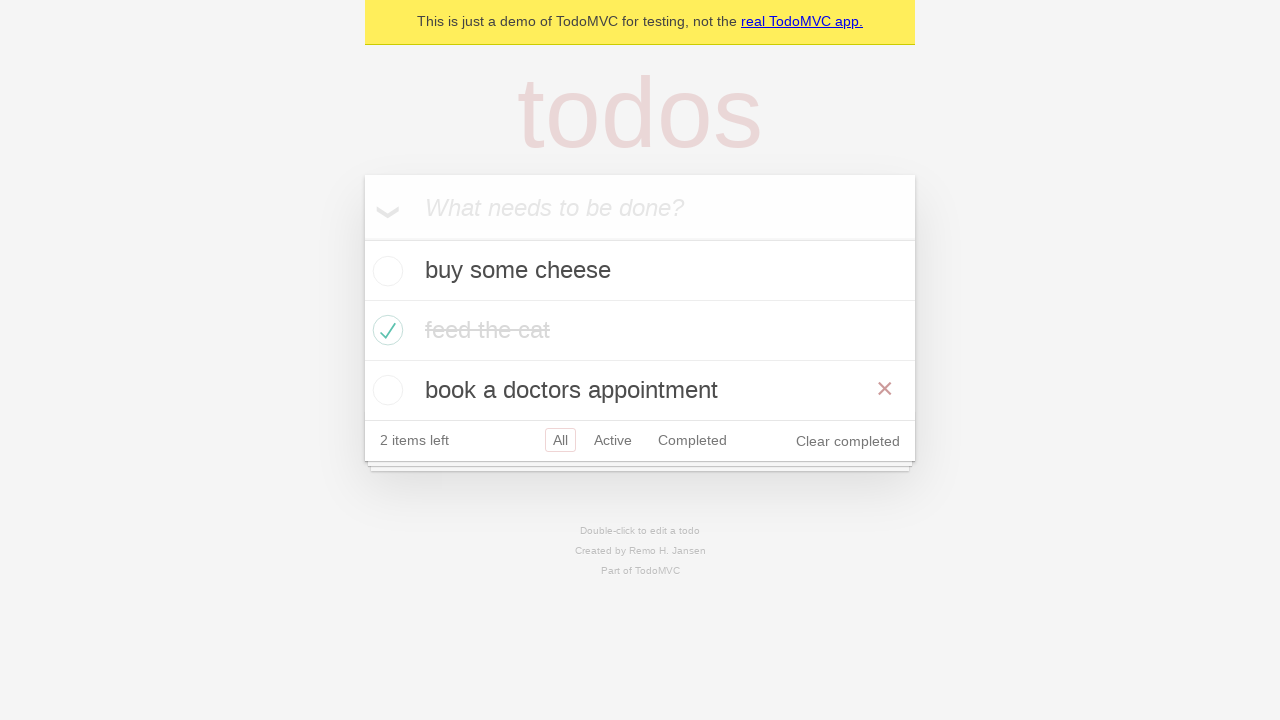

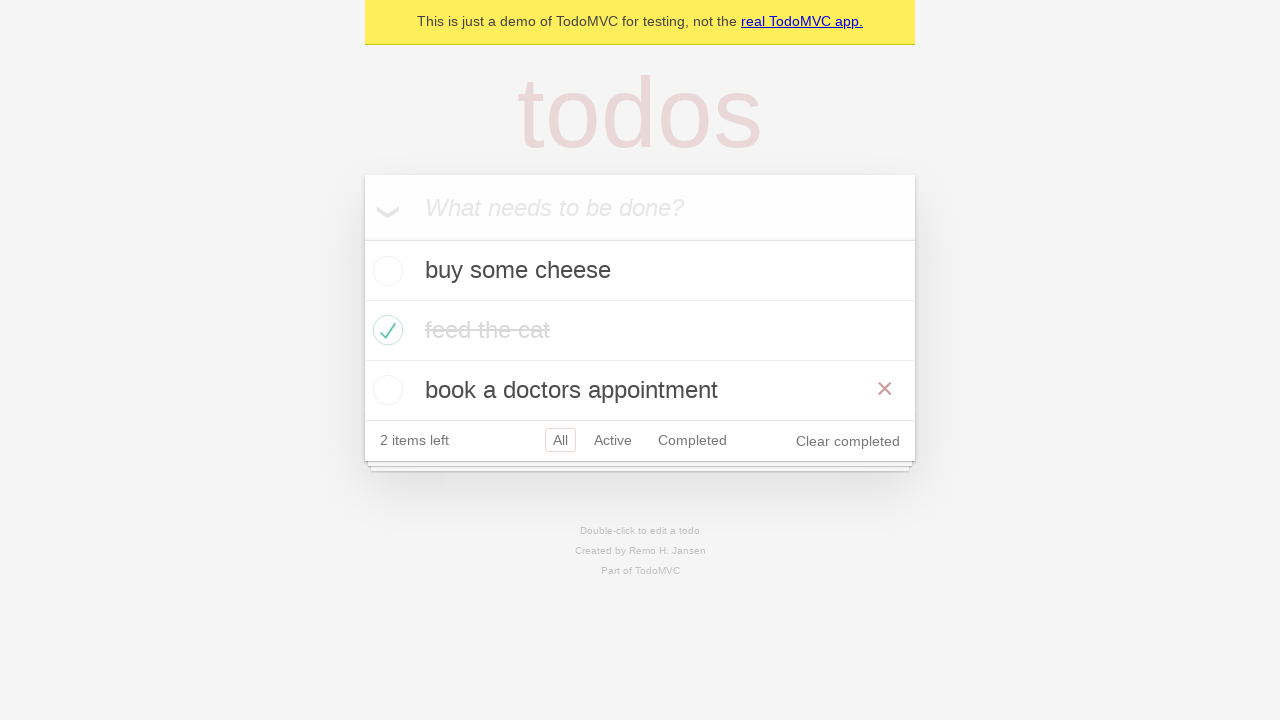